Tests mobile deployment verification by checking page load with mobile viewport, verifying header elements visibility, clicking the hamburger menu toggle, and verifying sidebar behavior including the close button.

Starting URL: https://ted-protocol-whitepaper-dpgs2c0gj-tedprotocols-projects.vercel.app/

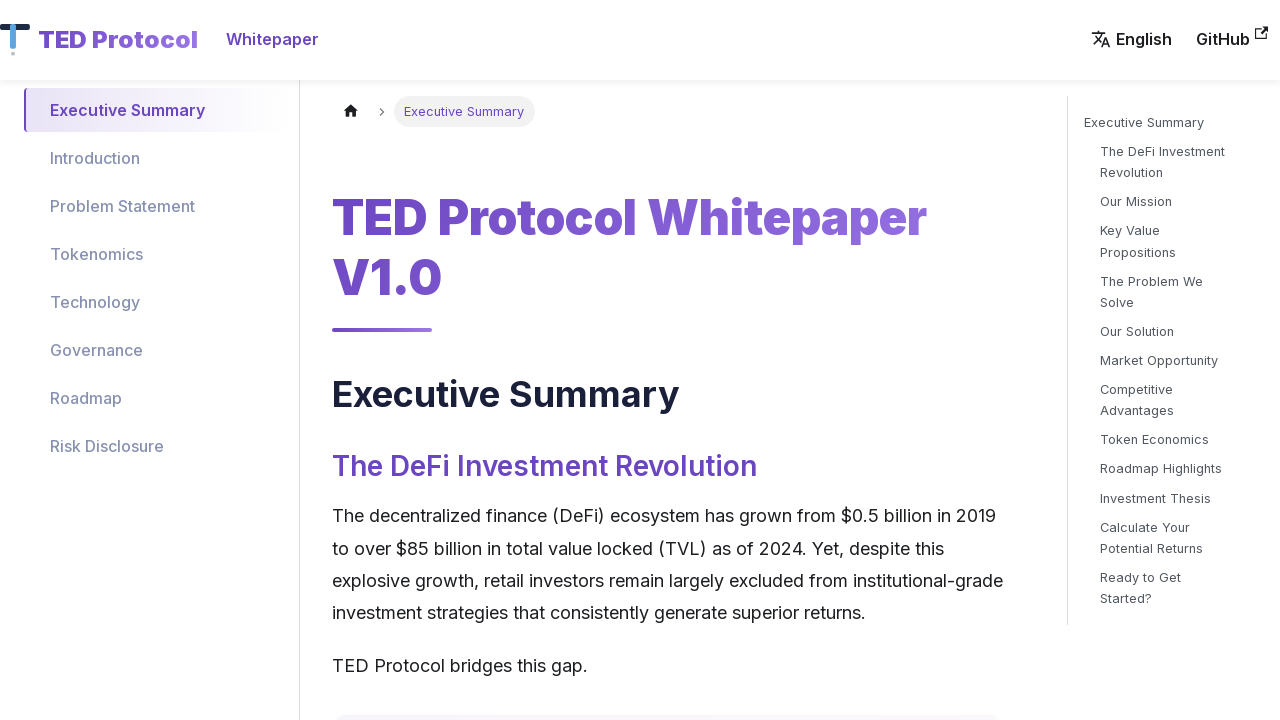

Set mobile viewport to 390x844
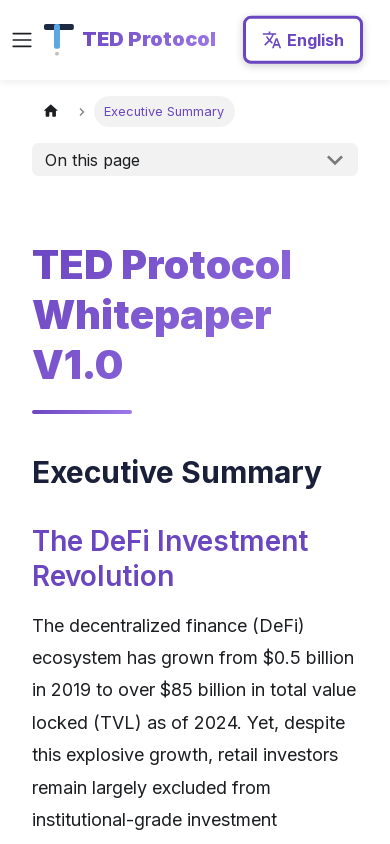

Page loaded with networkidle state
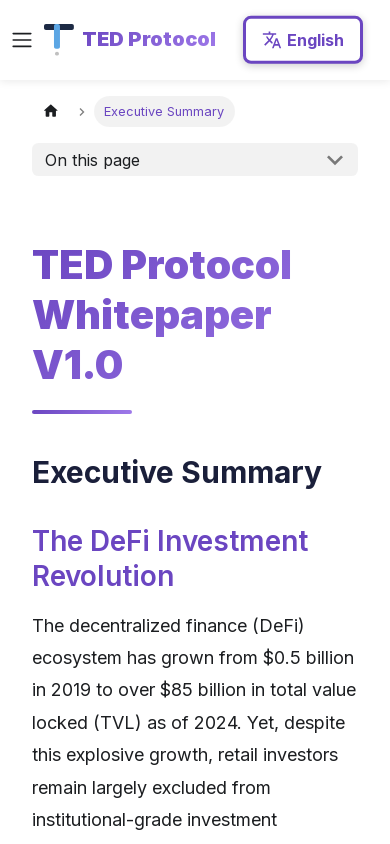

Waited 3 seconds for dynamic content to load
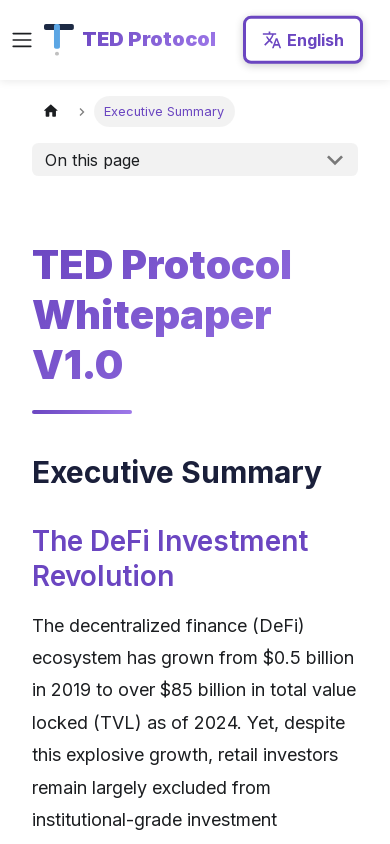

Verified navbar title element is present
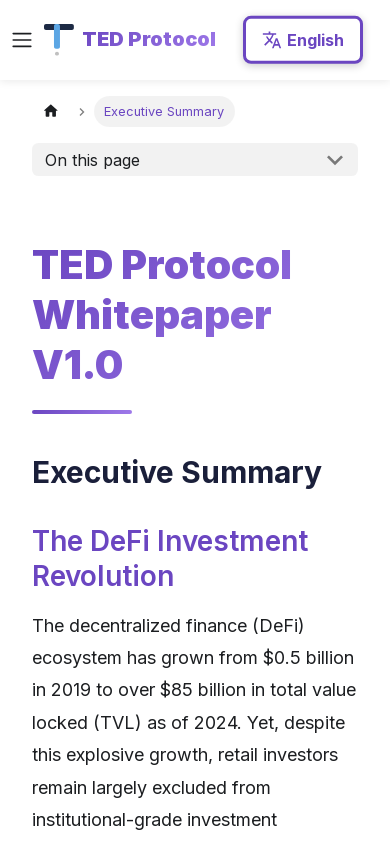

Verified hamburger menu toggle exists
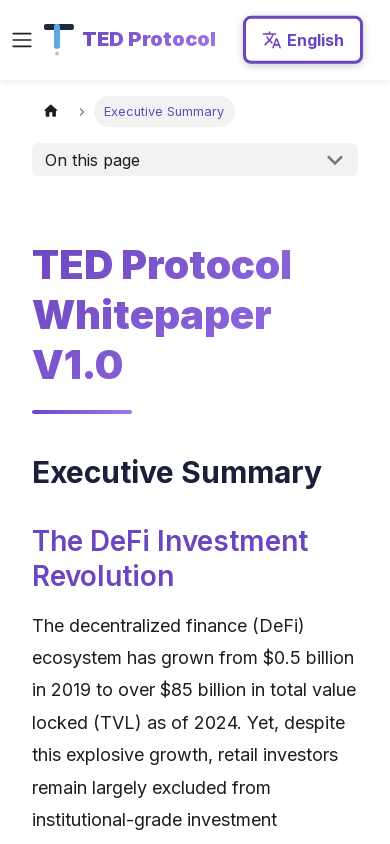

Clicked hamburger menu toggle to open sidebar at (22, 40) on .navbar__toggle
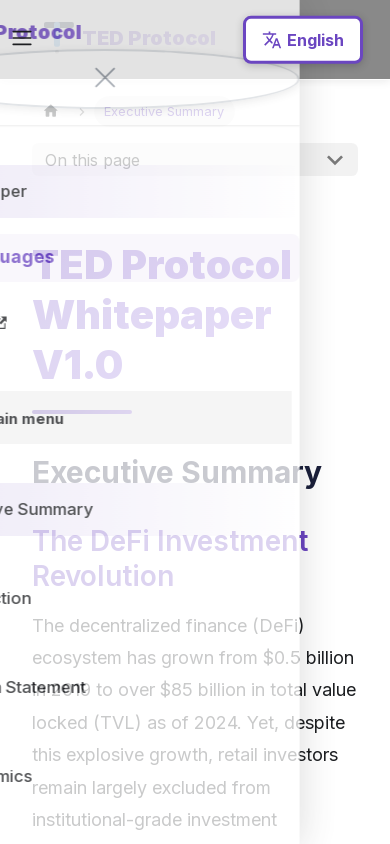

Waited 2 seconds for sidebar animation to complete
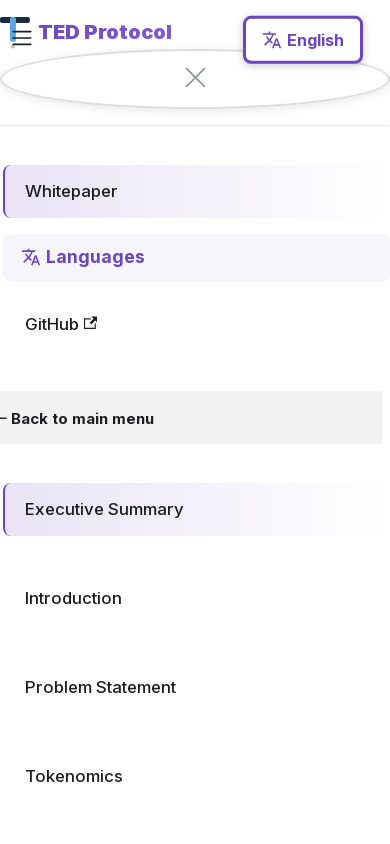

Verified sidebar is now visible
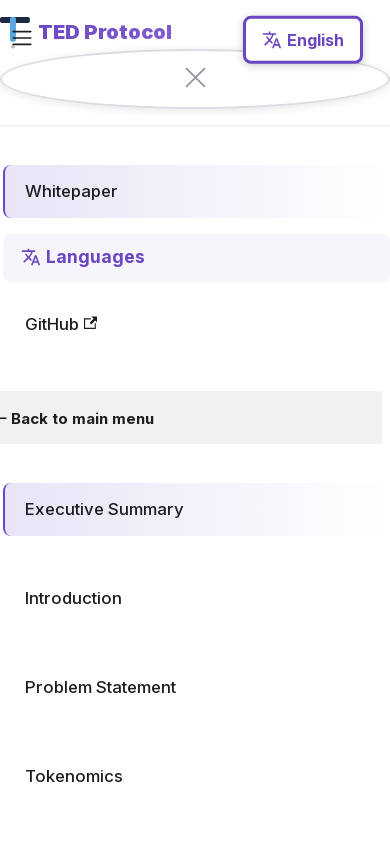

Verified close button is visible in sidebar
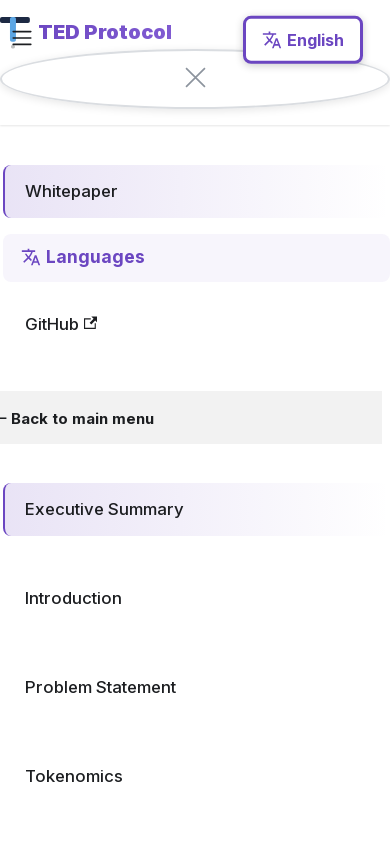

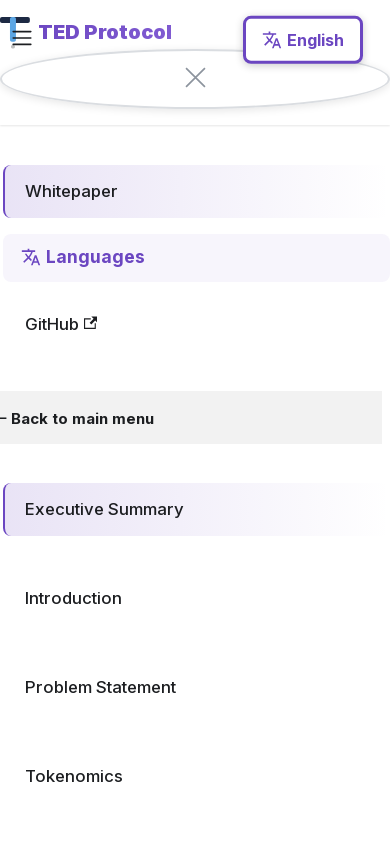